Tests JavaScript alert functionality by triggering an alert, verifying its text, and accepting it

Starting URL: https://automationfc.github.io/basic-form/

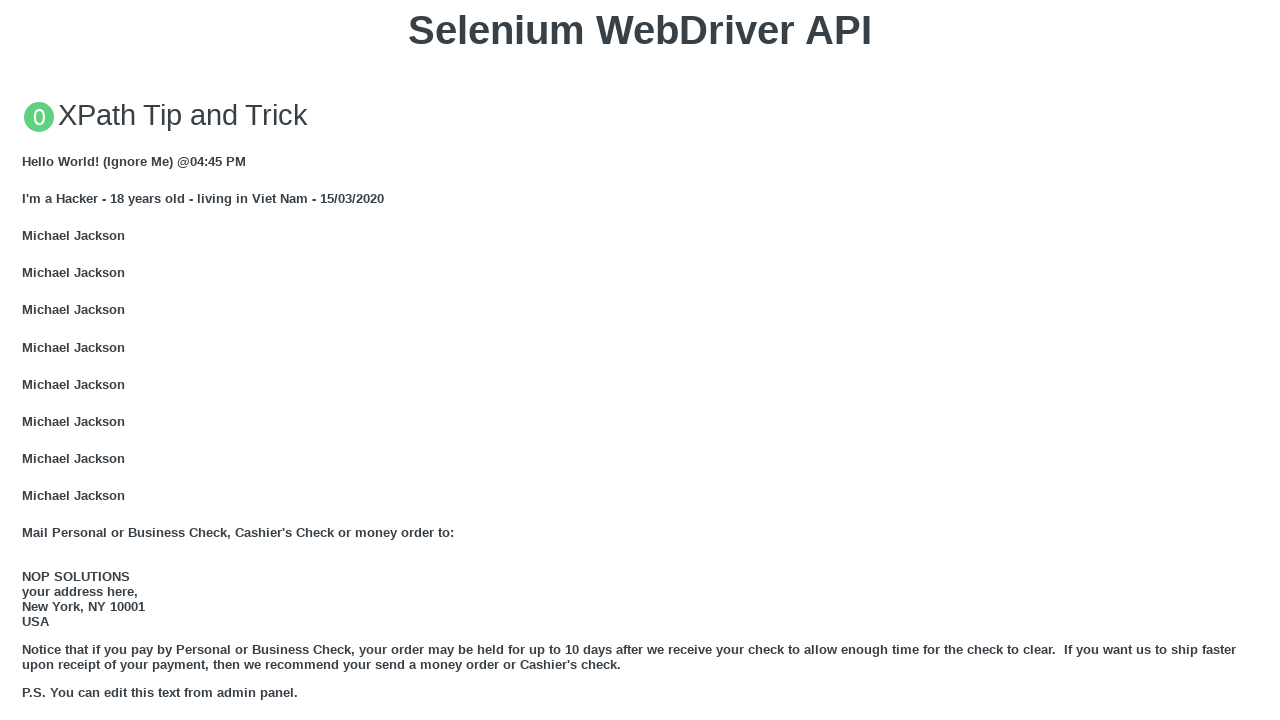

Clicked 'Click for JS Alert' button to trigger JavaScript alert at (640, 360) on xpath=//button[text()='Click for JS Alert']
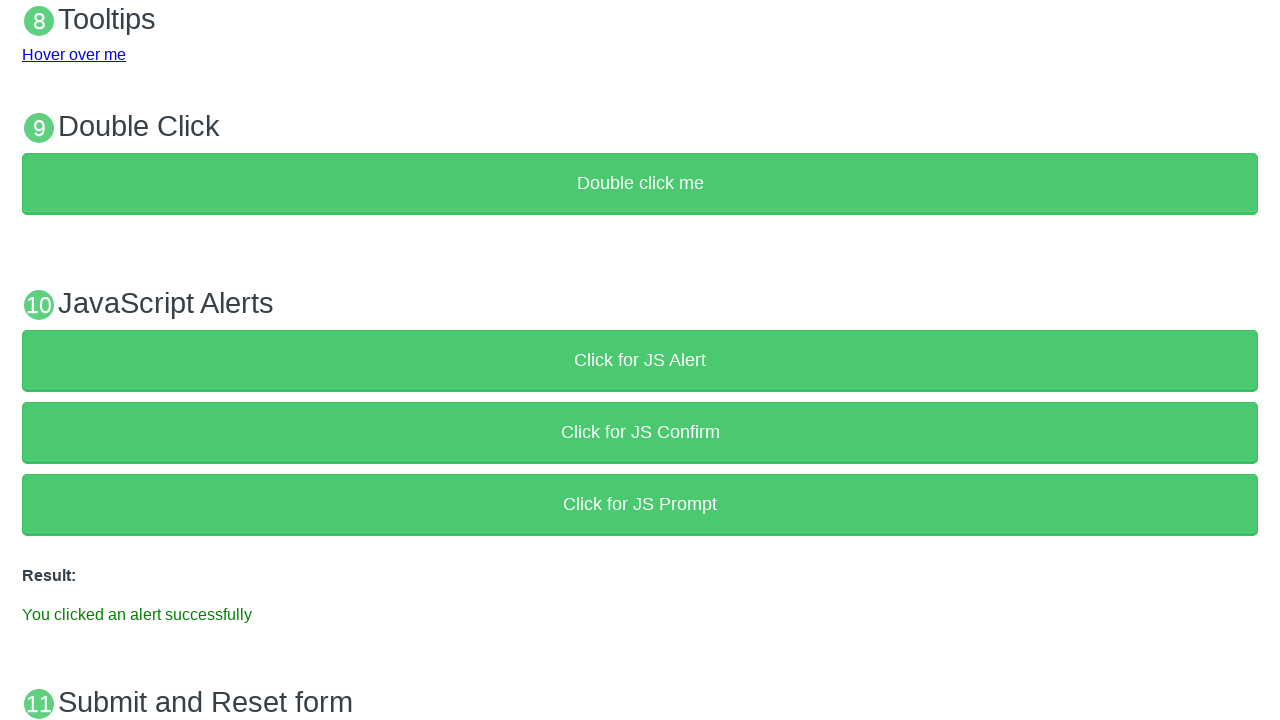

Set up dialog handler to accept alert
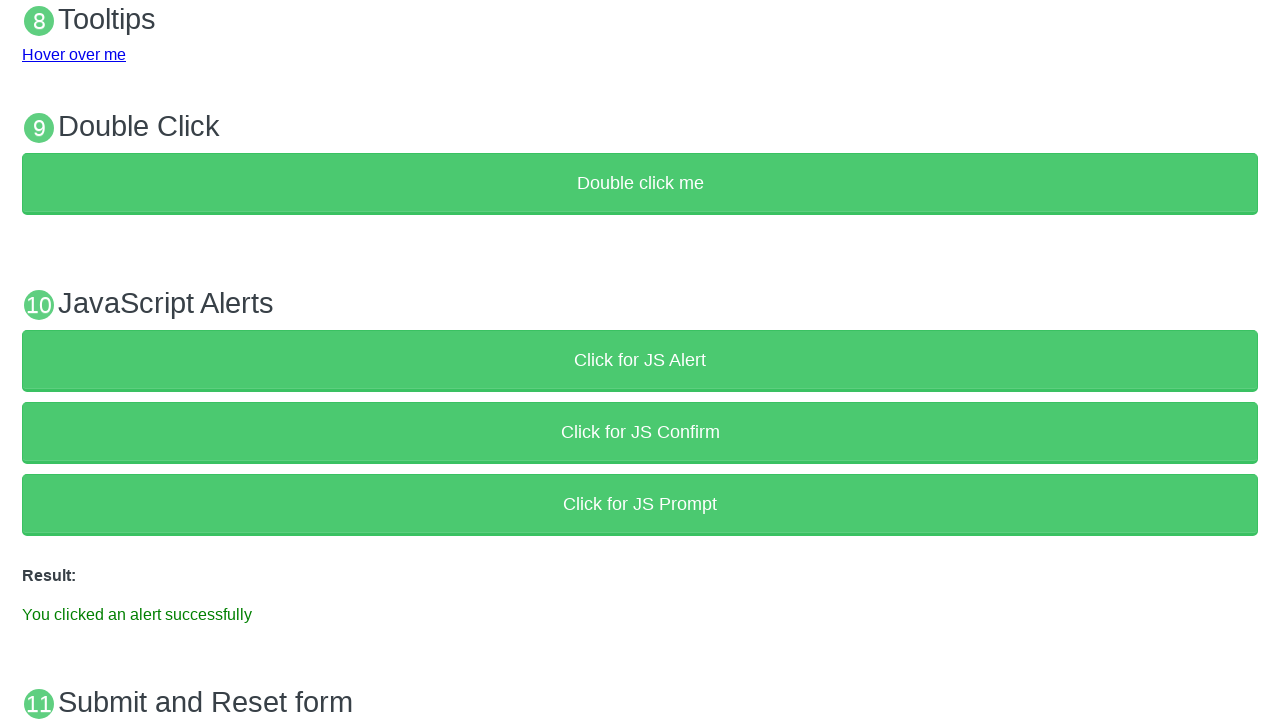

Verified success message 'You clicked an alert successfully' appeared
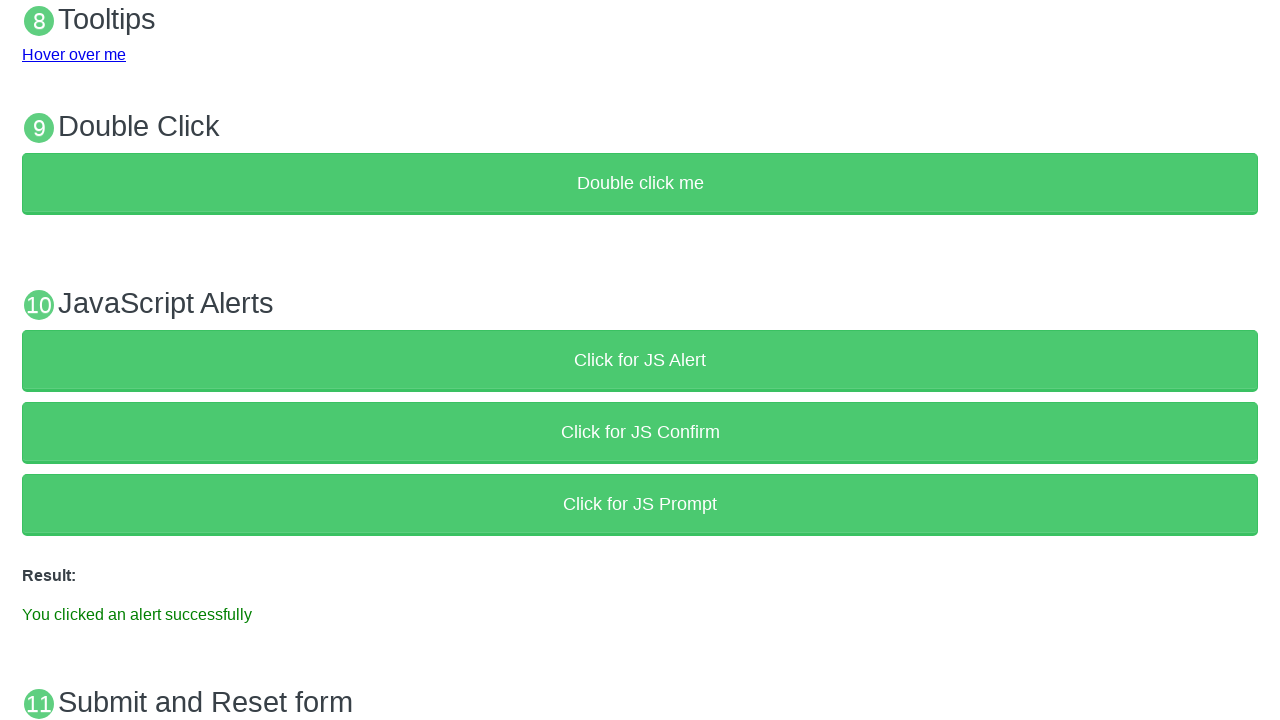

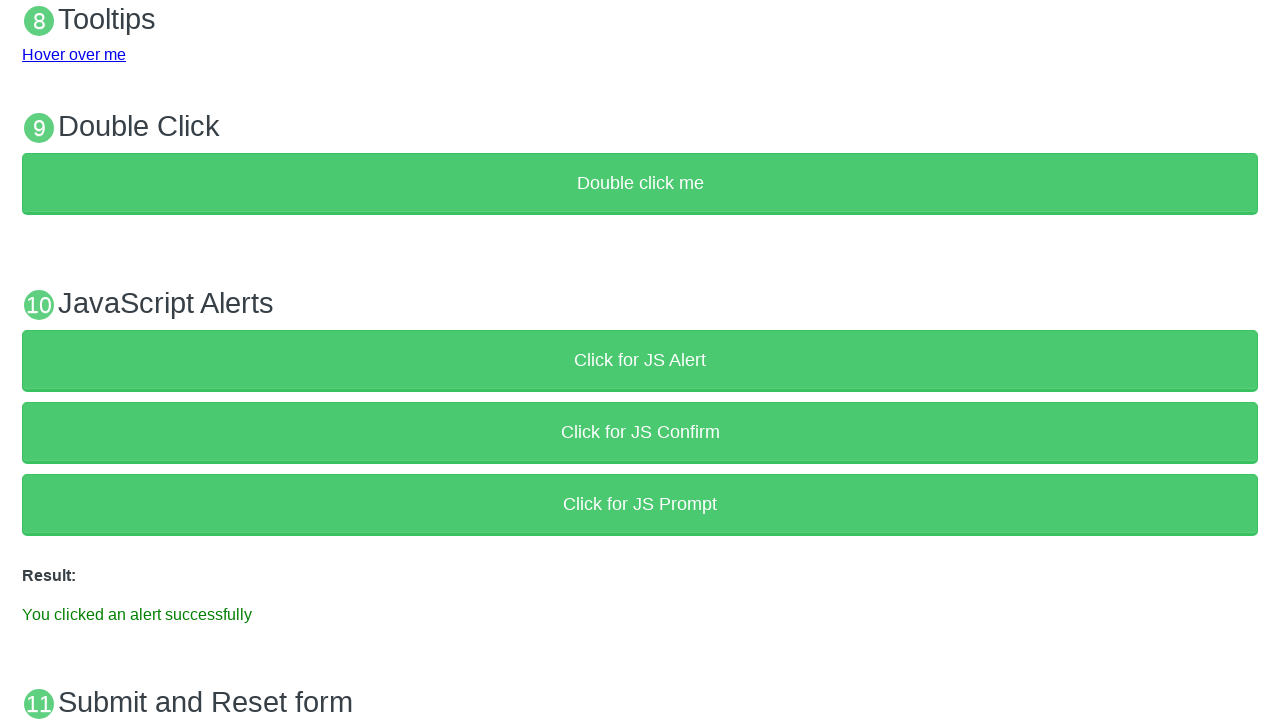